Tests registration form validation by submitting the form with all fields empty and verifying that multiple error messages are displayed.

Starting URL: https://qa-complexapp.onrender.com/

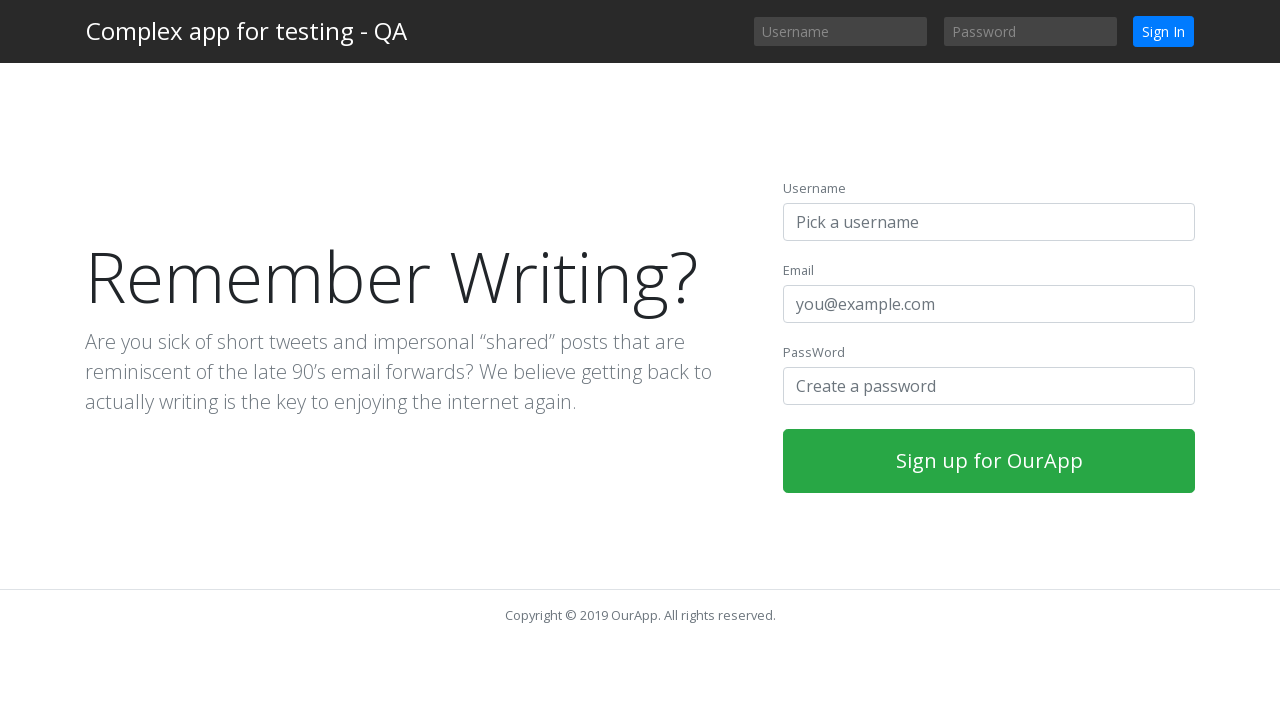

Clicked submit button without filling any fields at (989, 461) on button[type='submit']
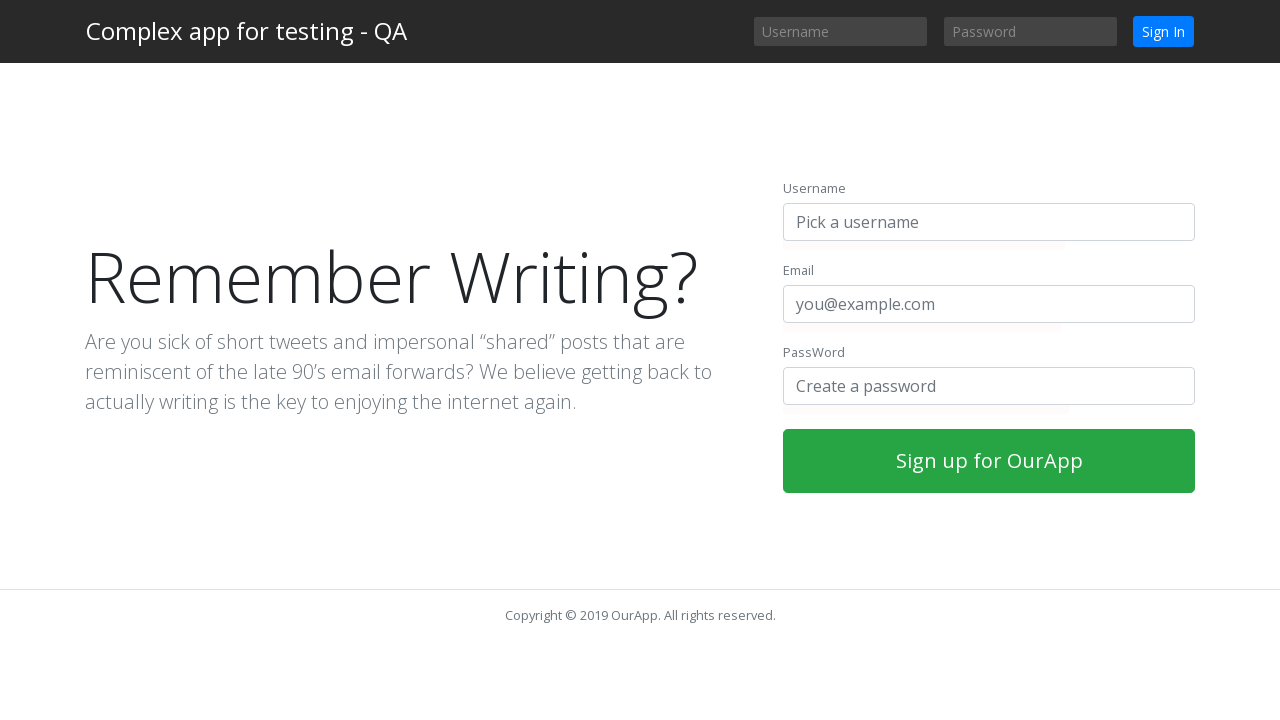

Waited 3 seconds for validation messages to appear
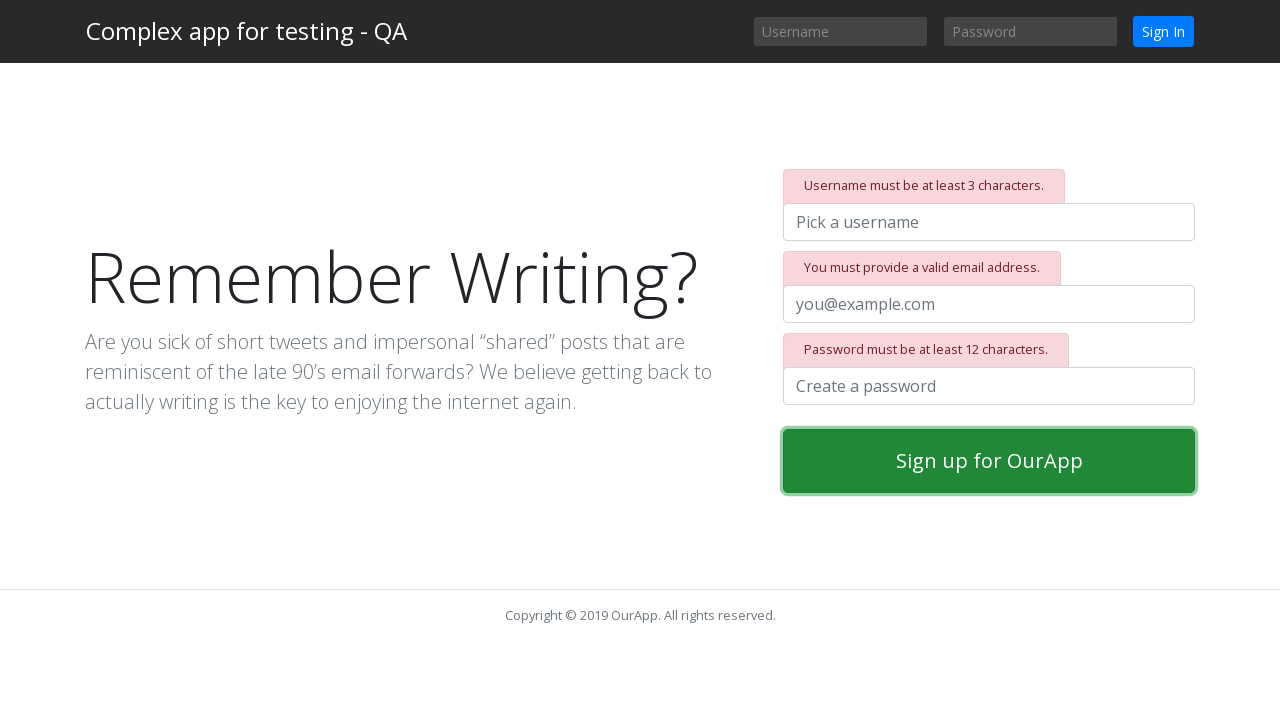

Verified error messages are displayed for required fields
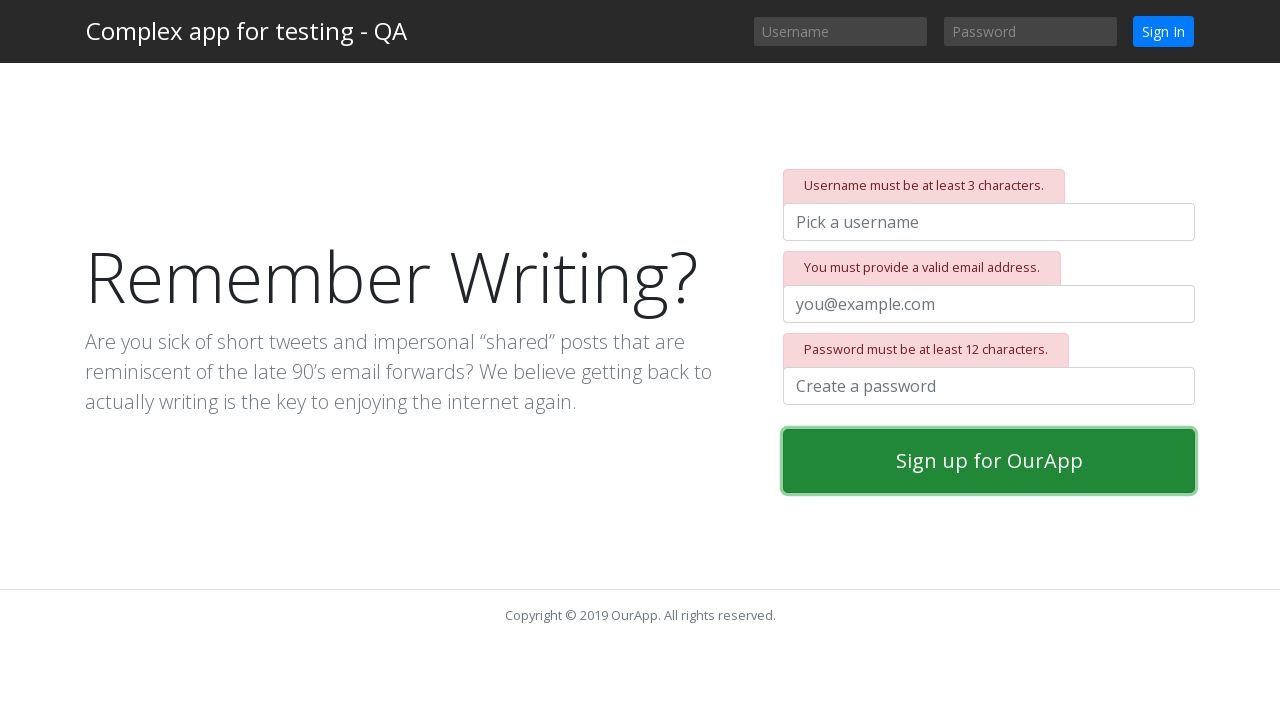

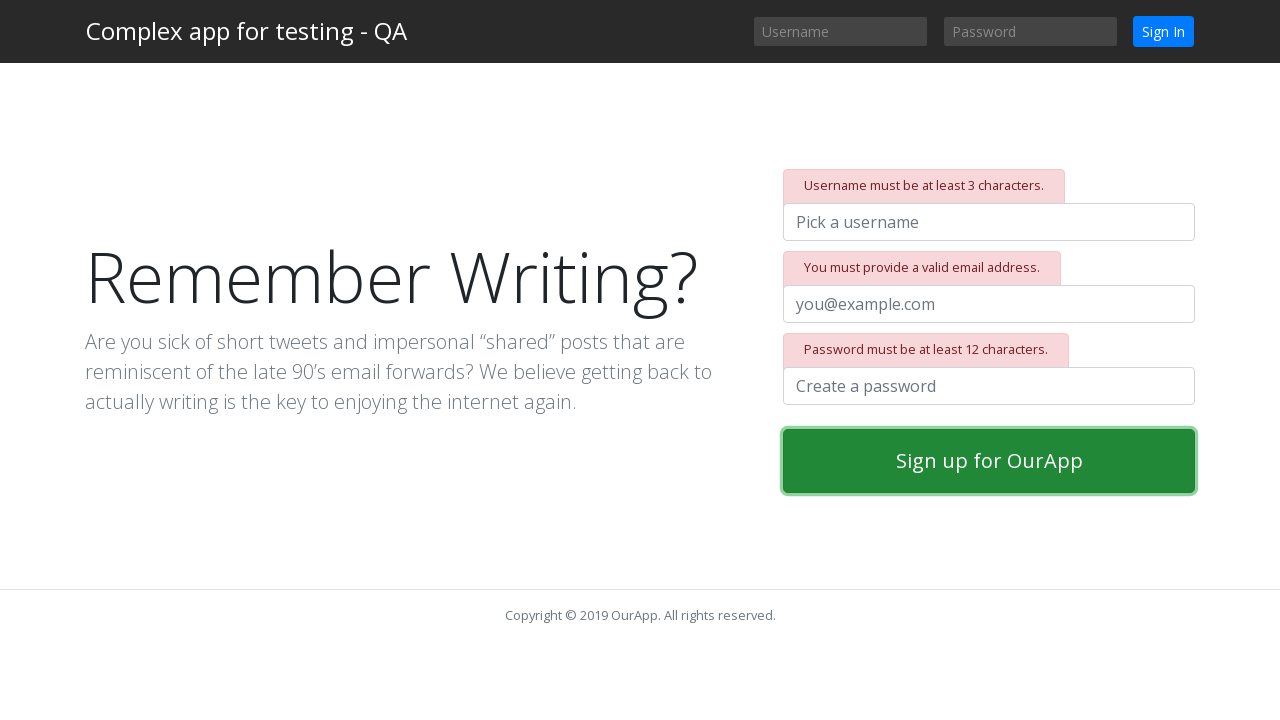